Tests dynamic control behavior by clicking a toggle button to hide a checkbox element, waiting for it to disappear, then clicking again to make it reappear and verifying visibility.

Starting URL: https://v1.training-support.net/selenium/dynamic-controls

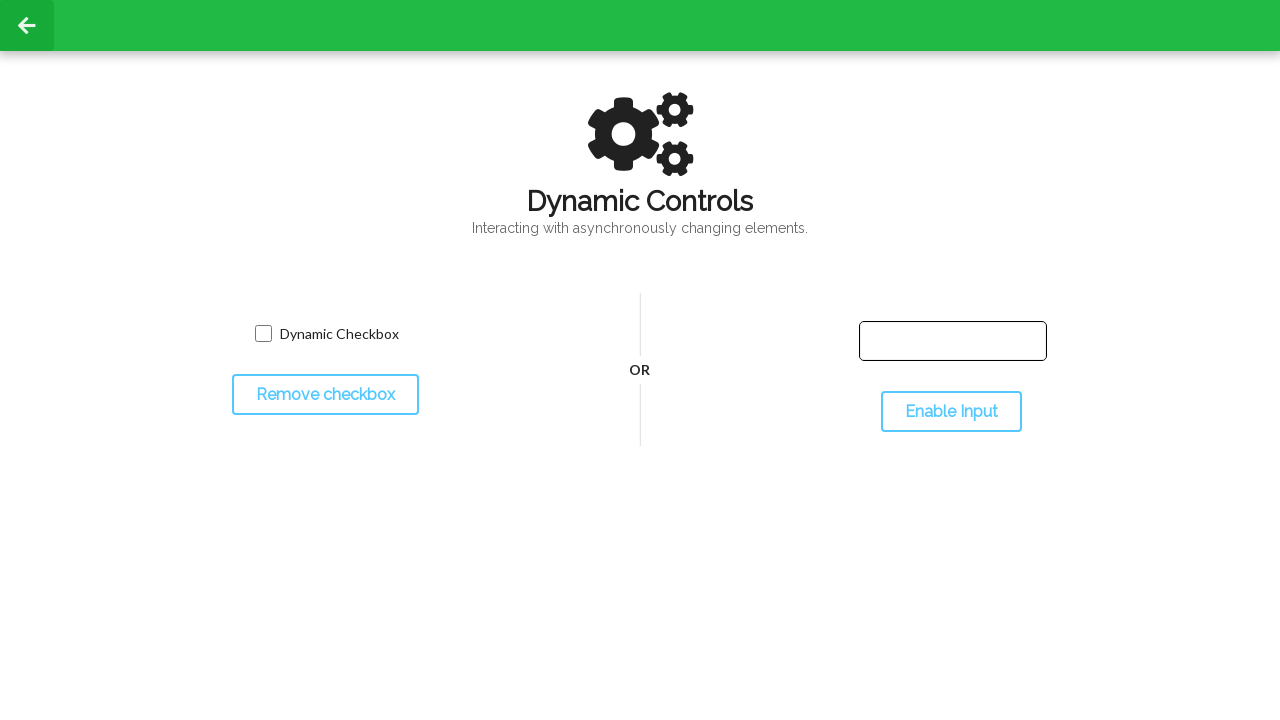

Clicked toggle button to hide the checkbox at (325, 395) on #toggleCheckbox
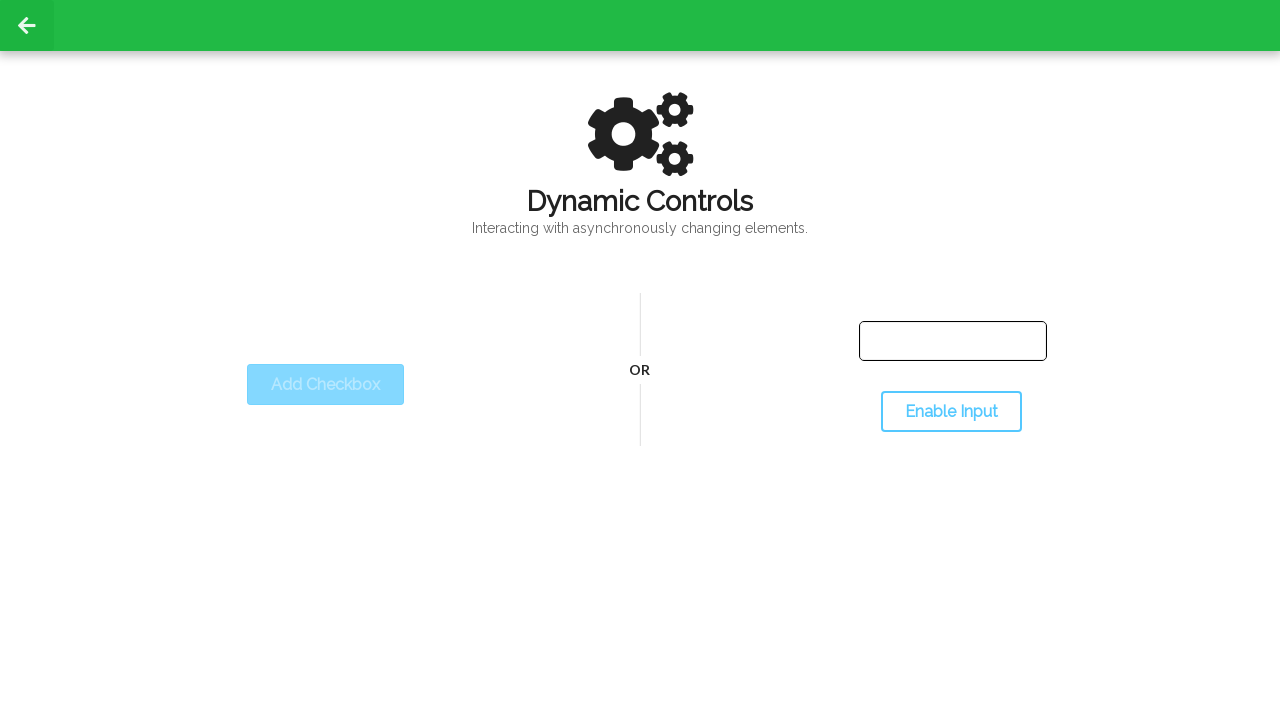

Waited for checkbox to become hidden
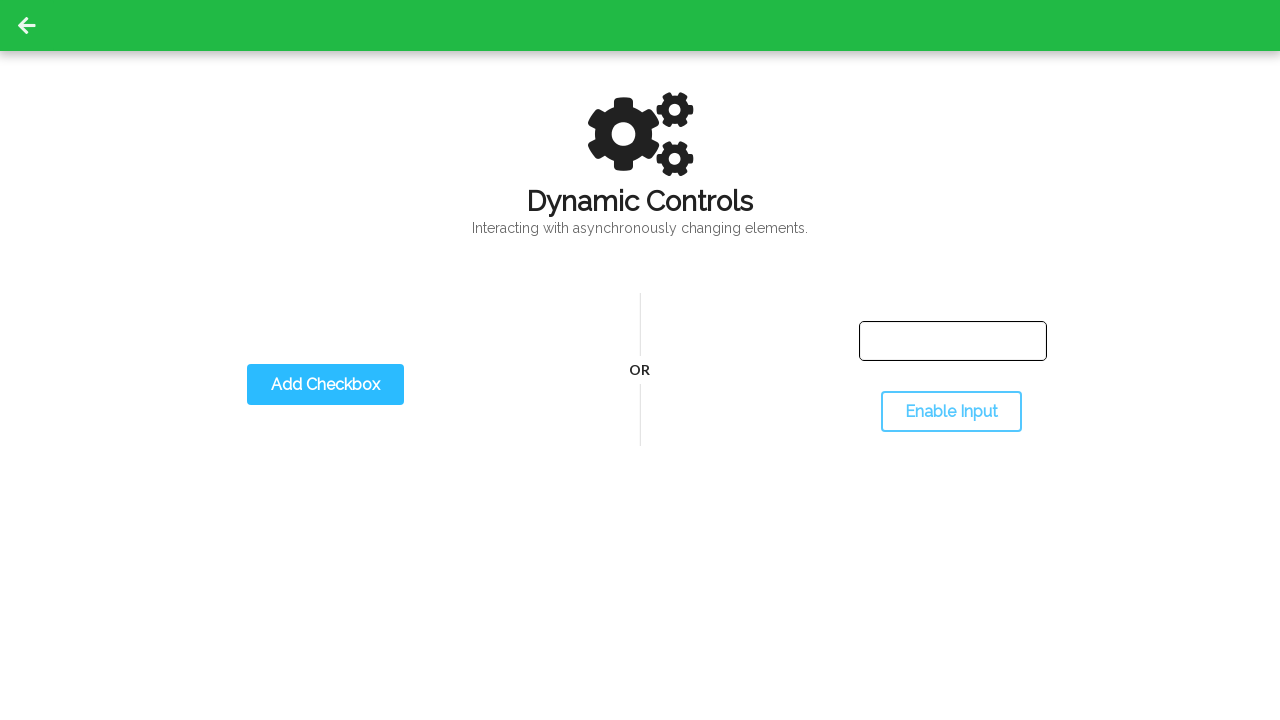

Clicked toggle button again to show the checkbox at (325, 385) on #toggleCheckbox
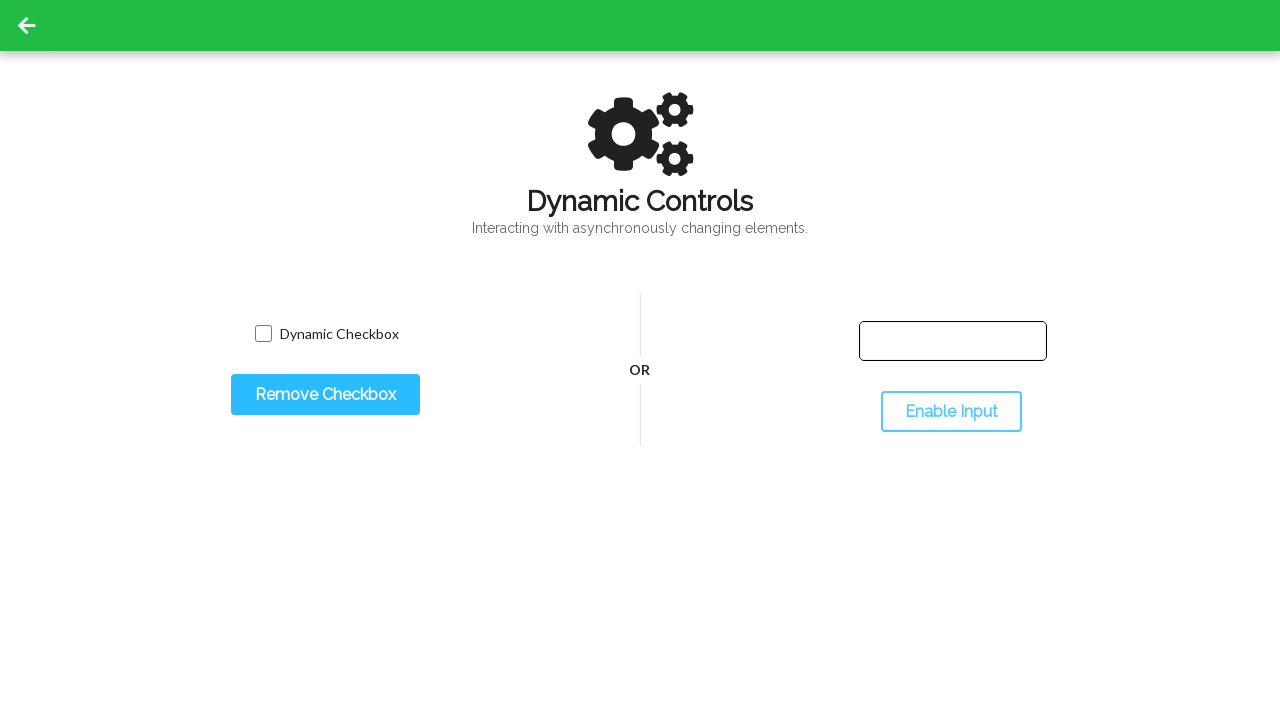

Waited for checkbox to become visible again
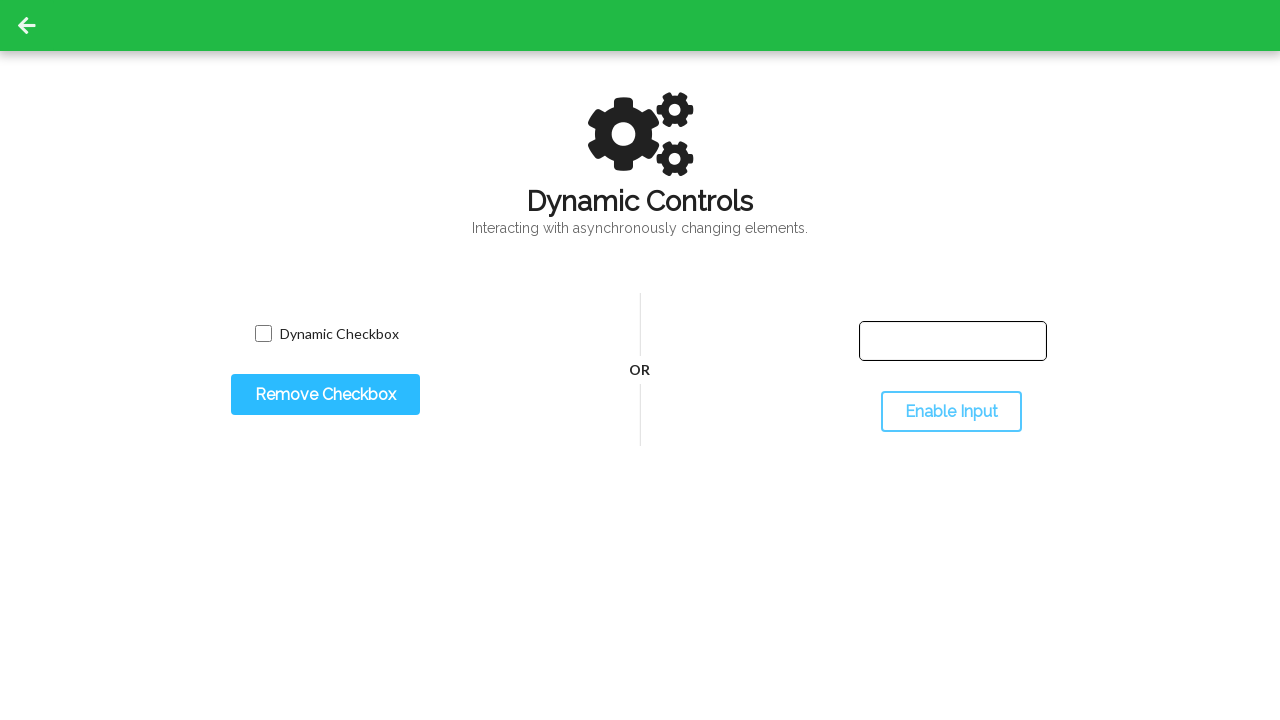

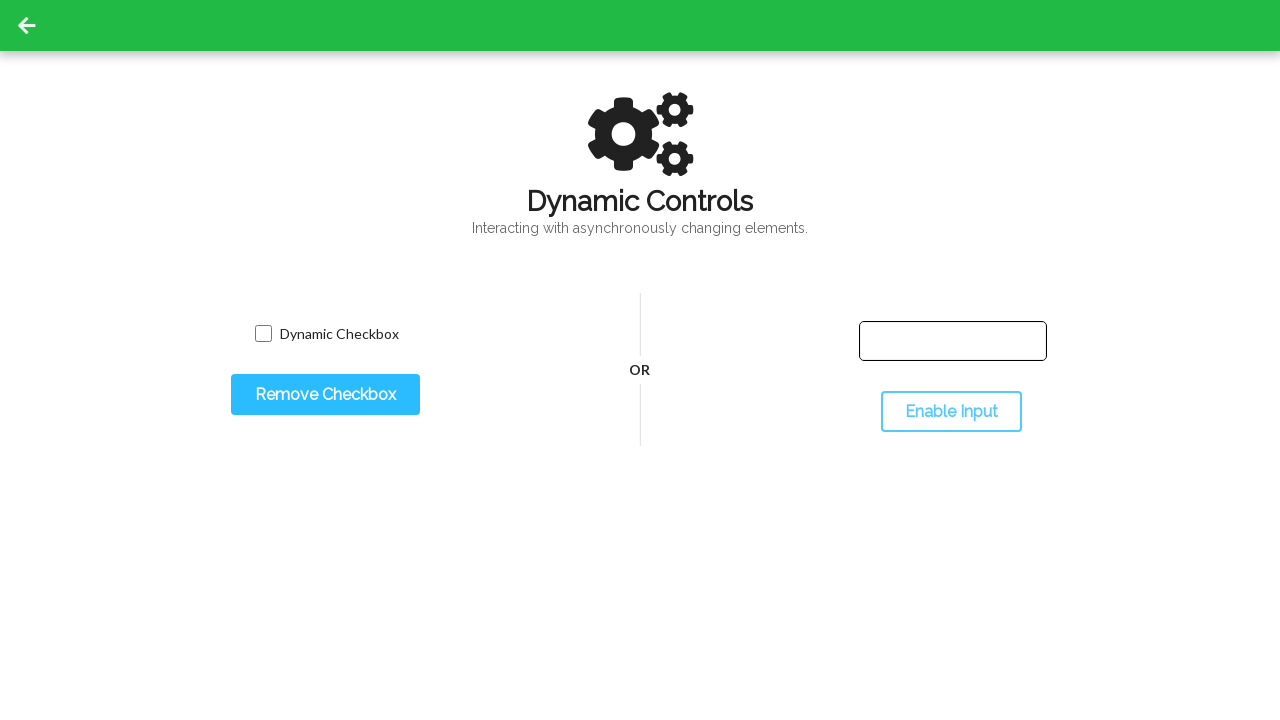